Checks if all usernames in column 4 of table1 are unique

Starting URL: http://automationbykrishna.com/

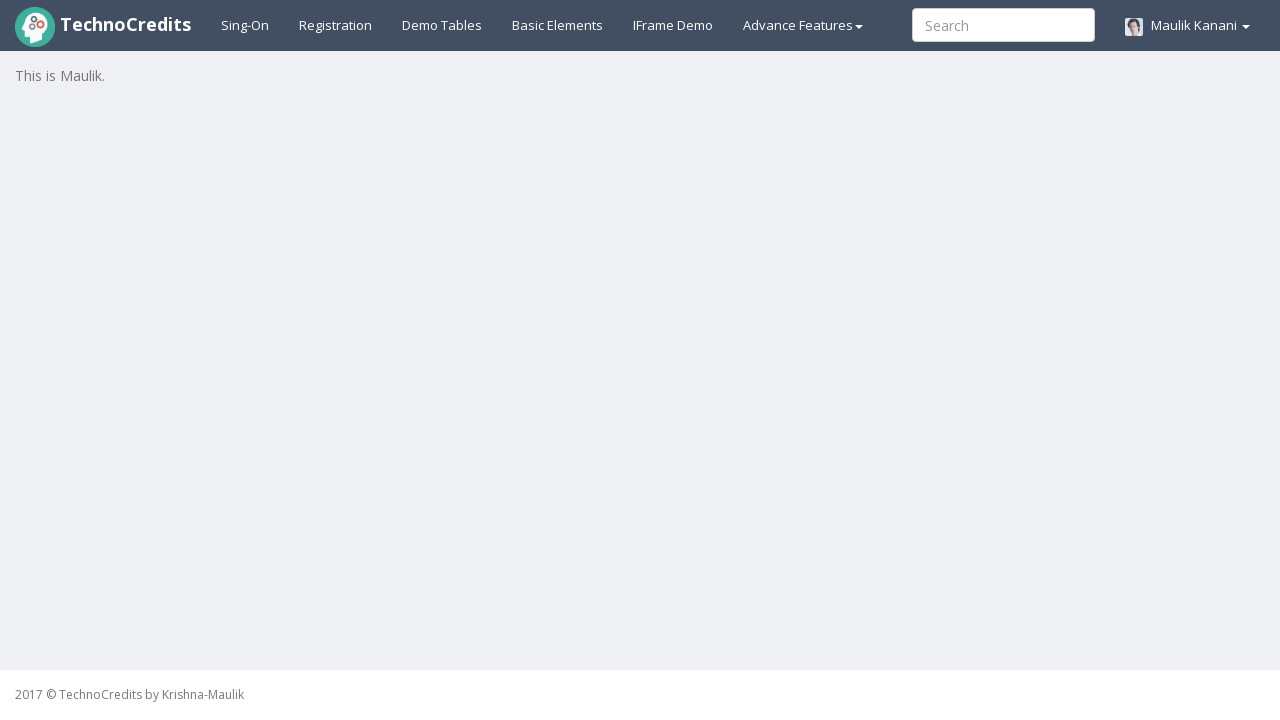

Clicked on Demo tables link at (442, 25) on xpath=//a[@id='demotable']
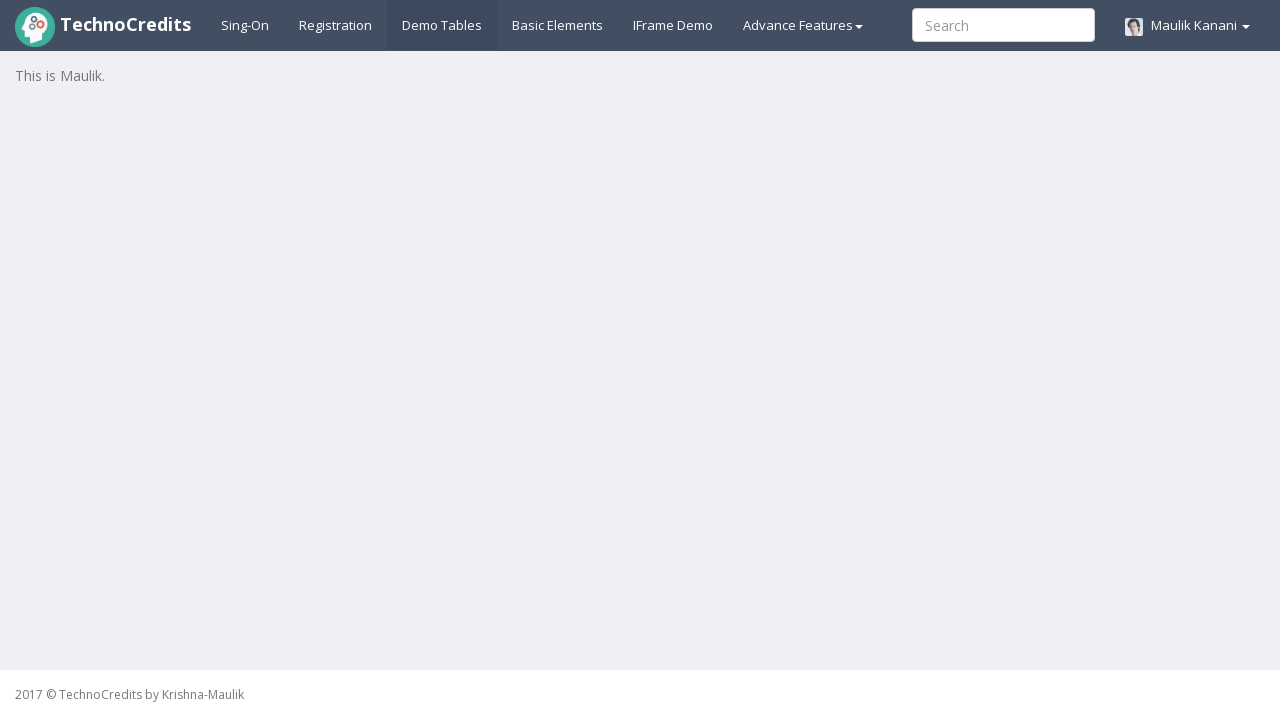

Table1 column 4 loaded successfully
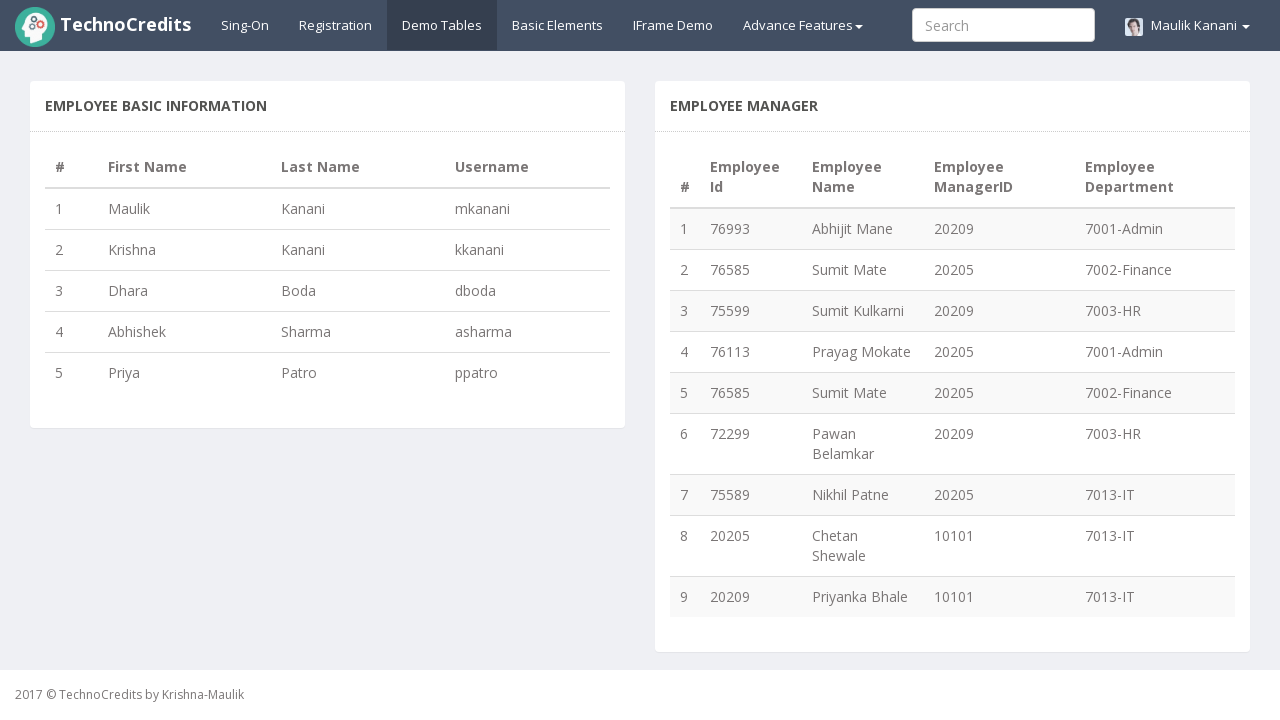

Retrieved all usernames from column 4 of table1
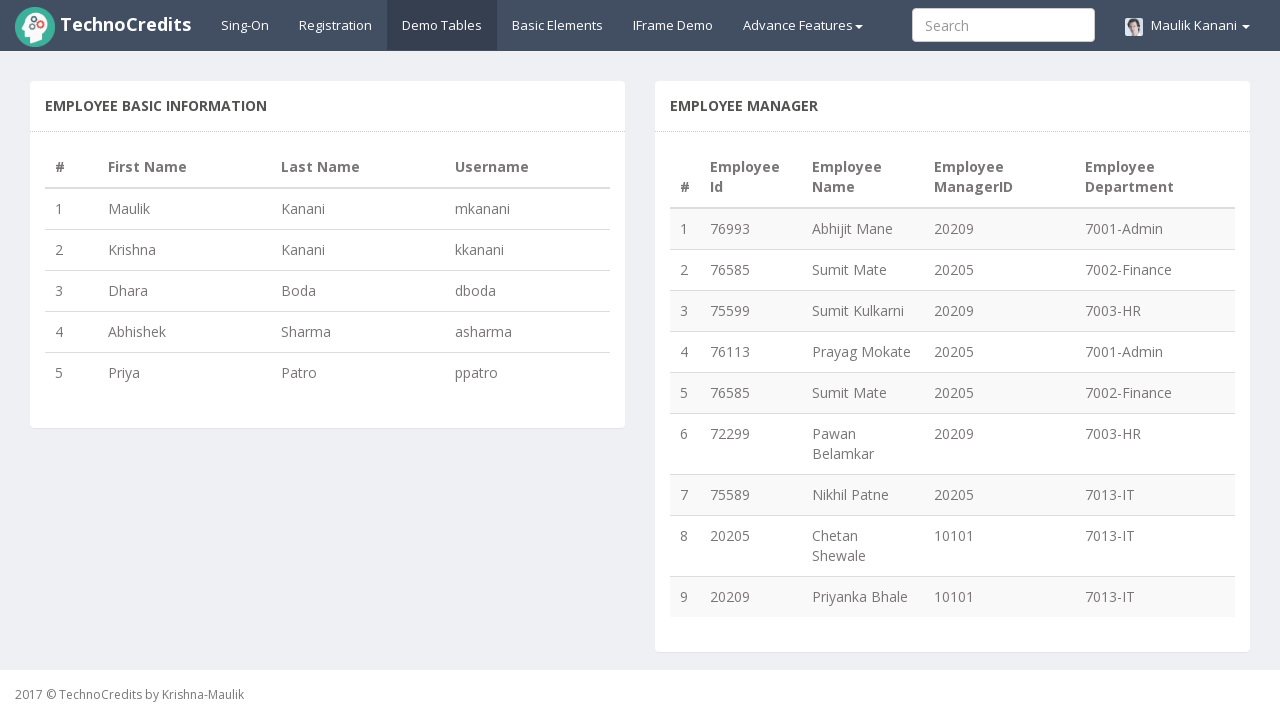

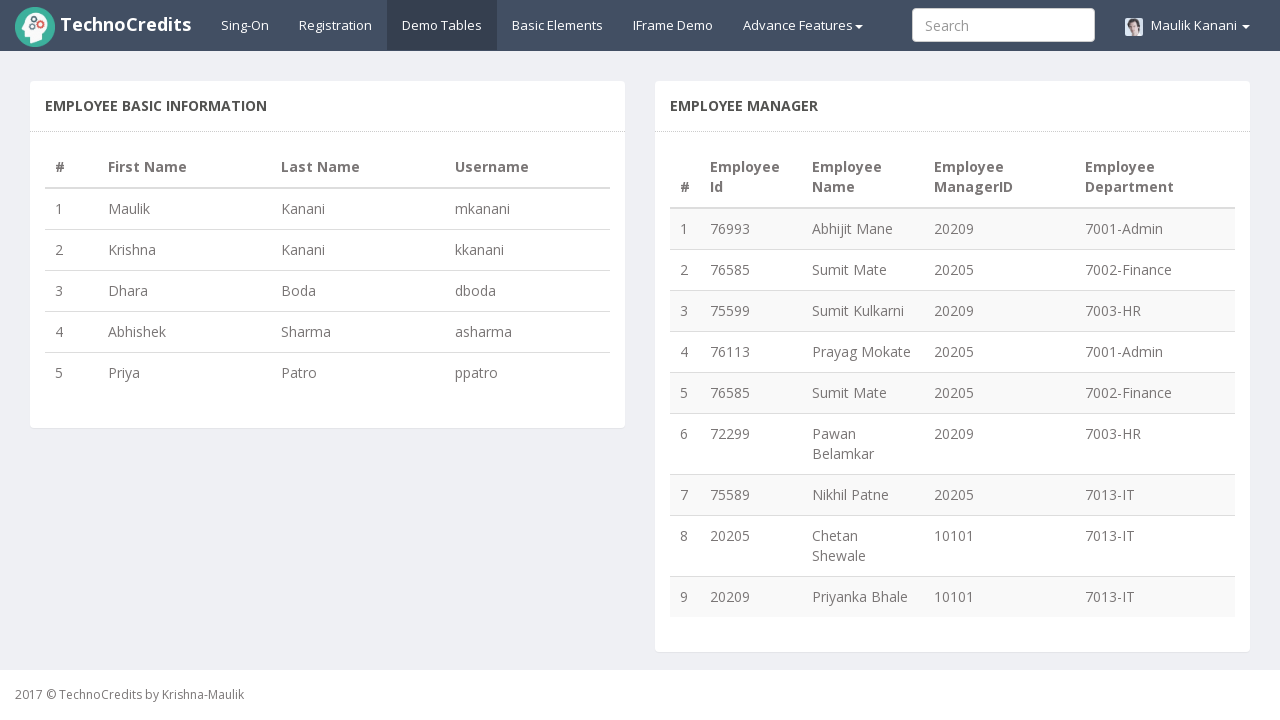